Maximizes the window, clears cookies, and retrieves the current window size

Starting URL: https://www.buybuybaby.com/

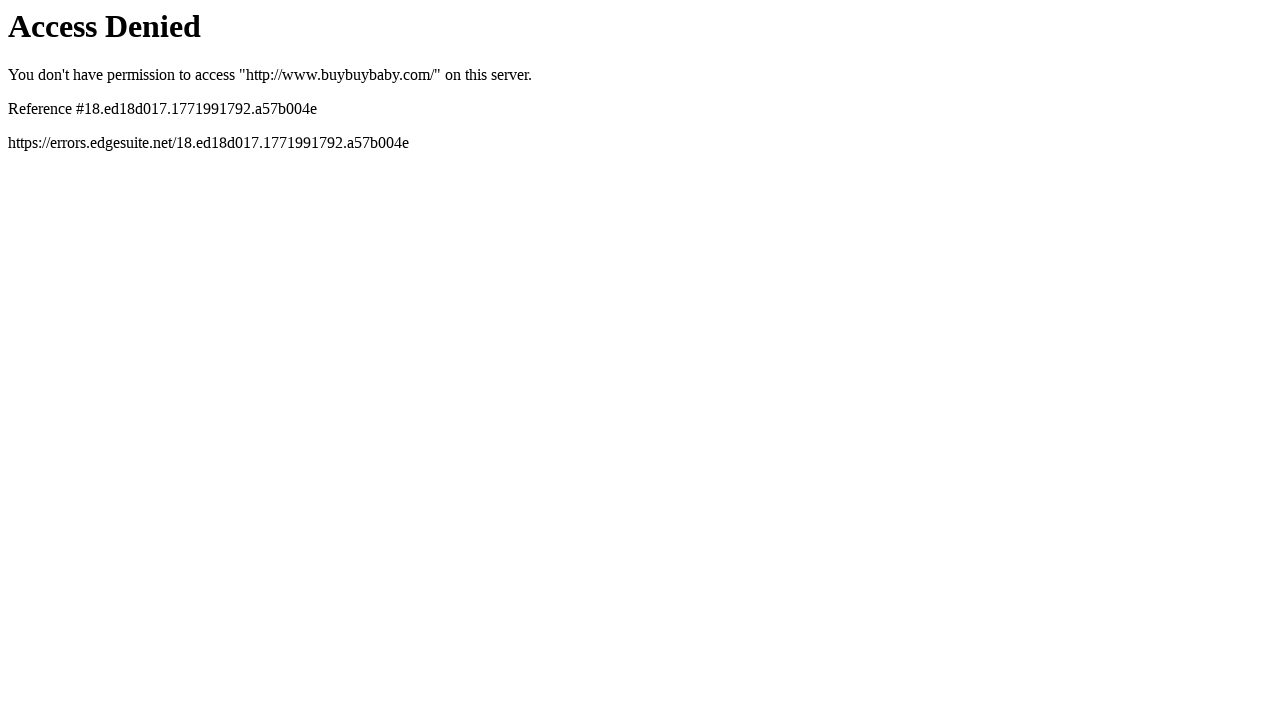

Maximized window to 1920x1080 viewport
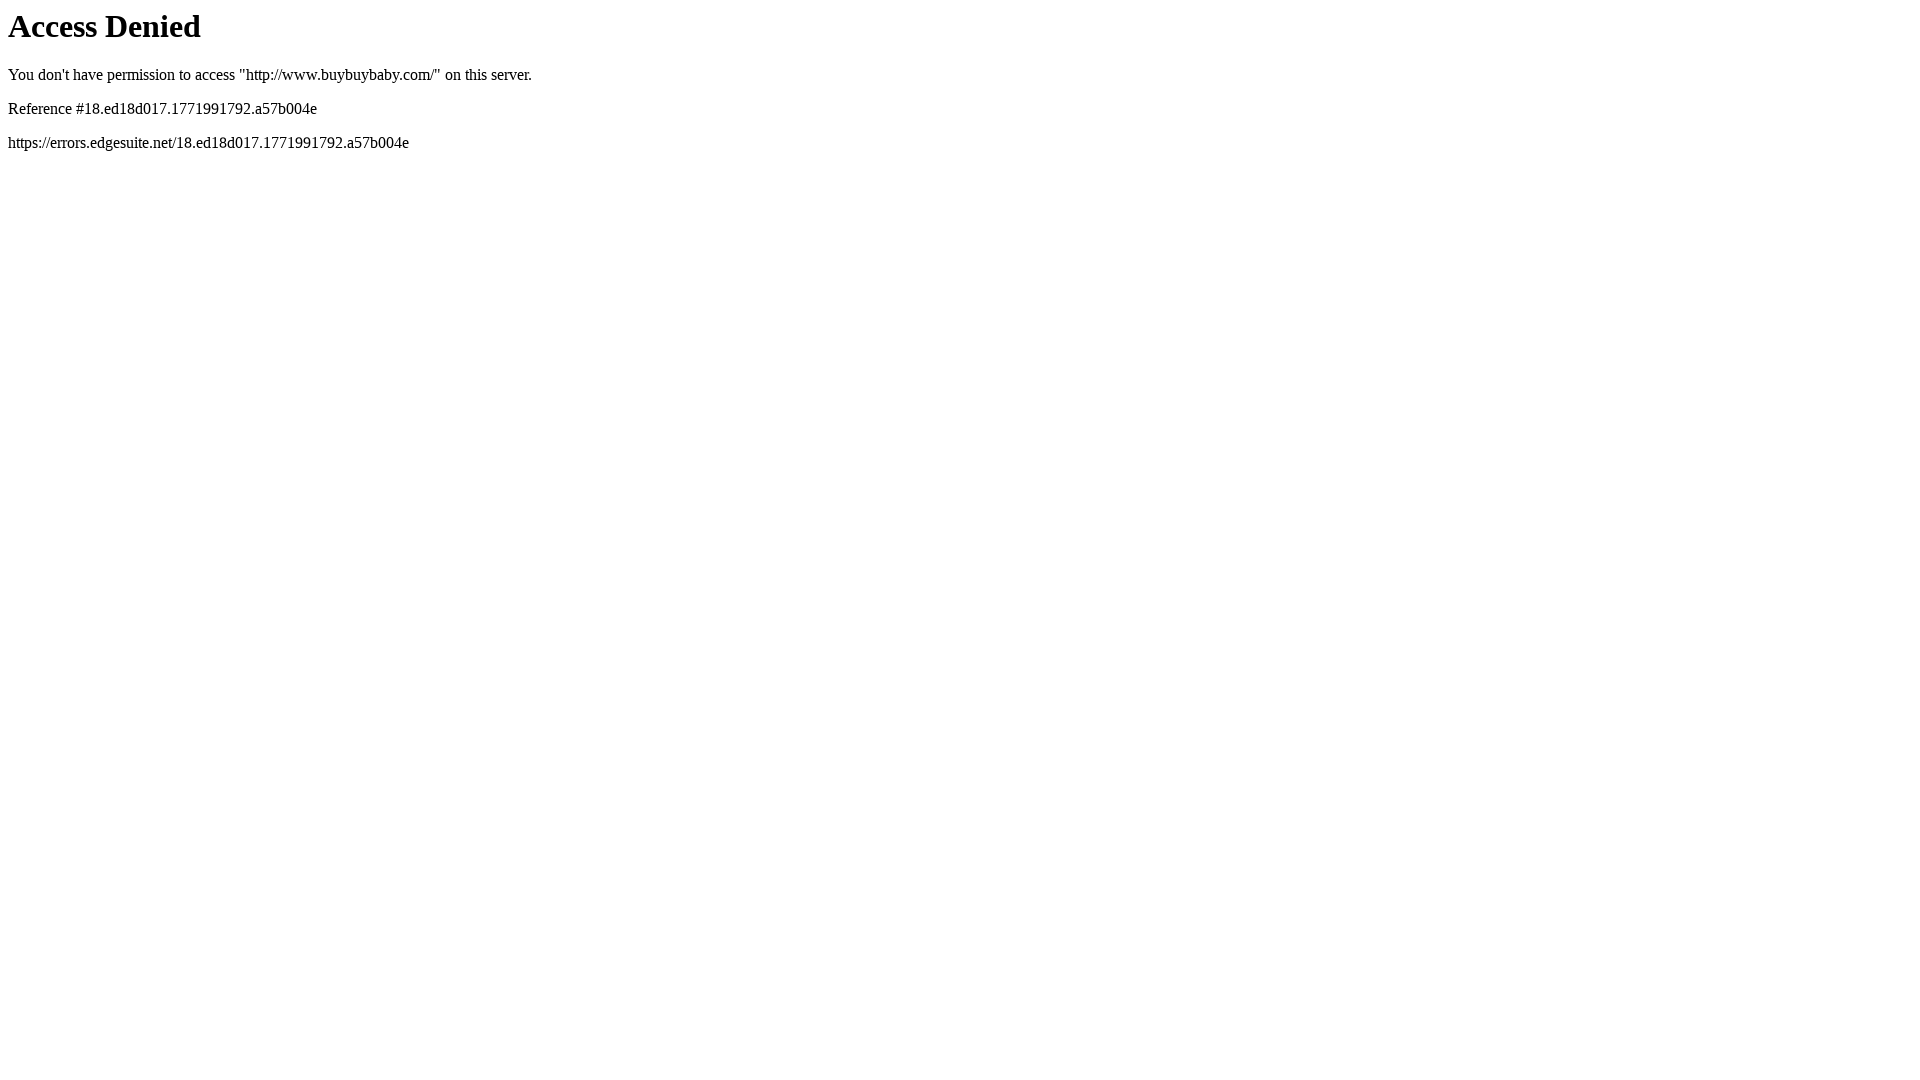

Cleared all cookies from the browser context
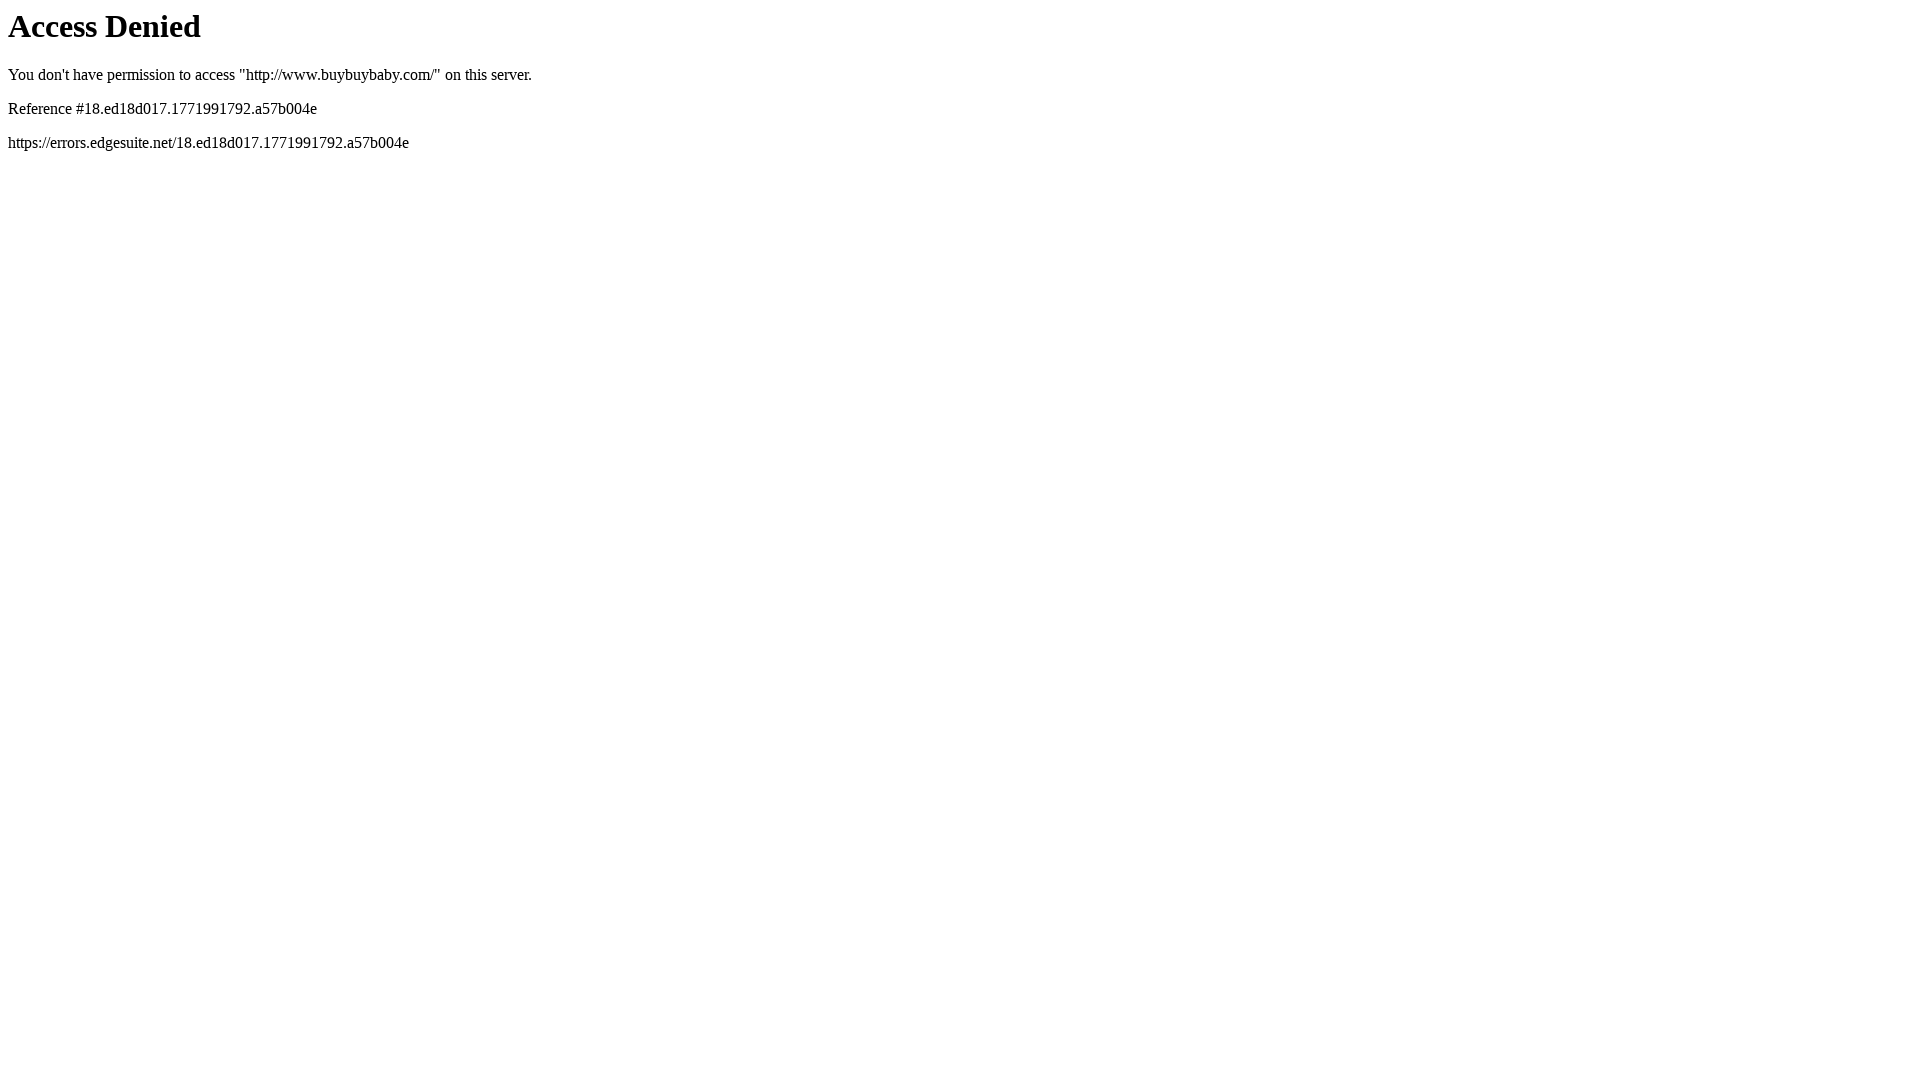

Retrieved current window size
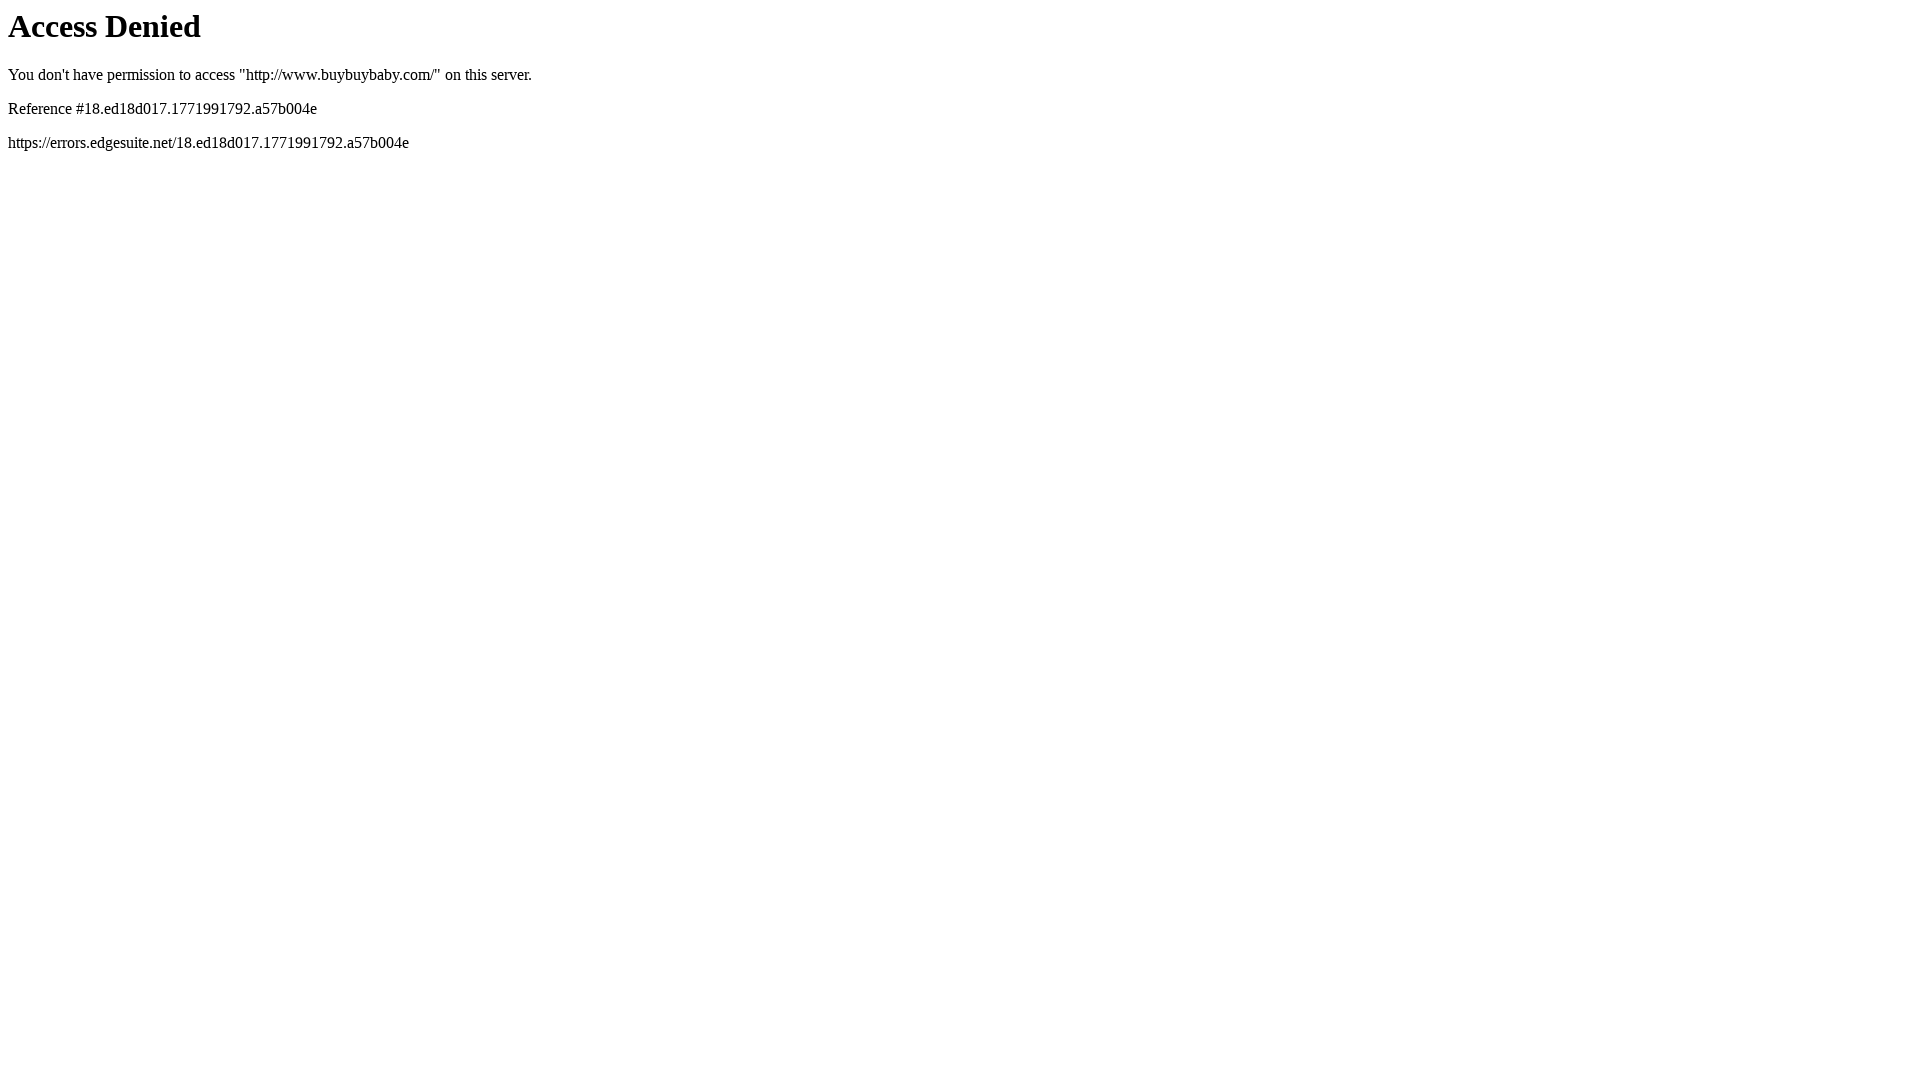

Printed window size: {'width': 1920, 'height': 1080}
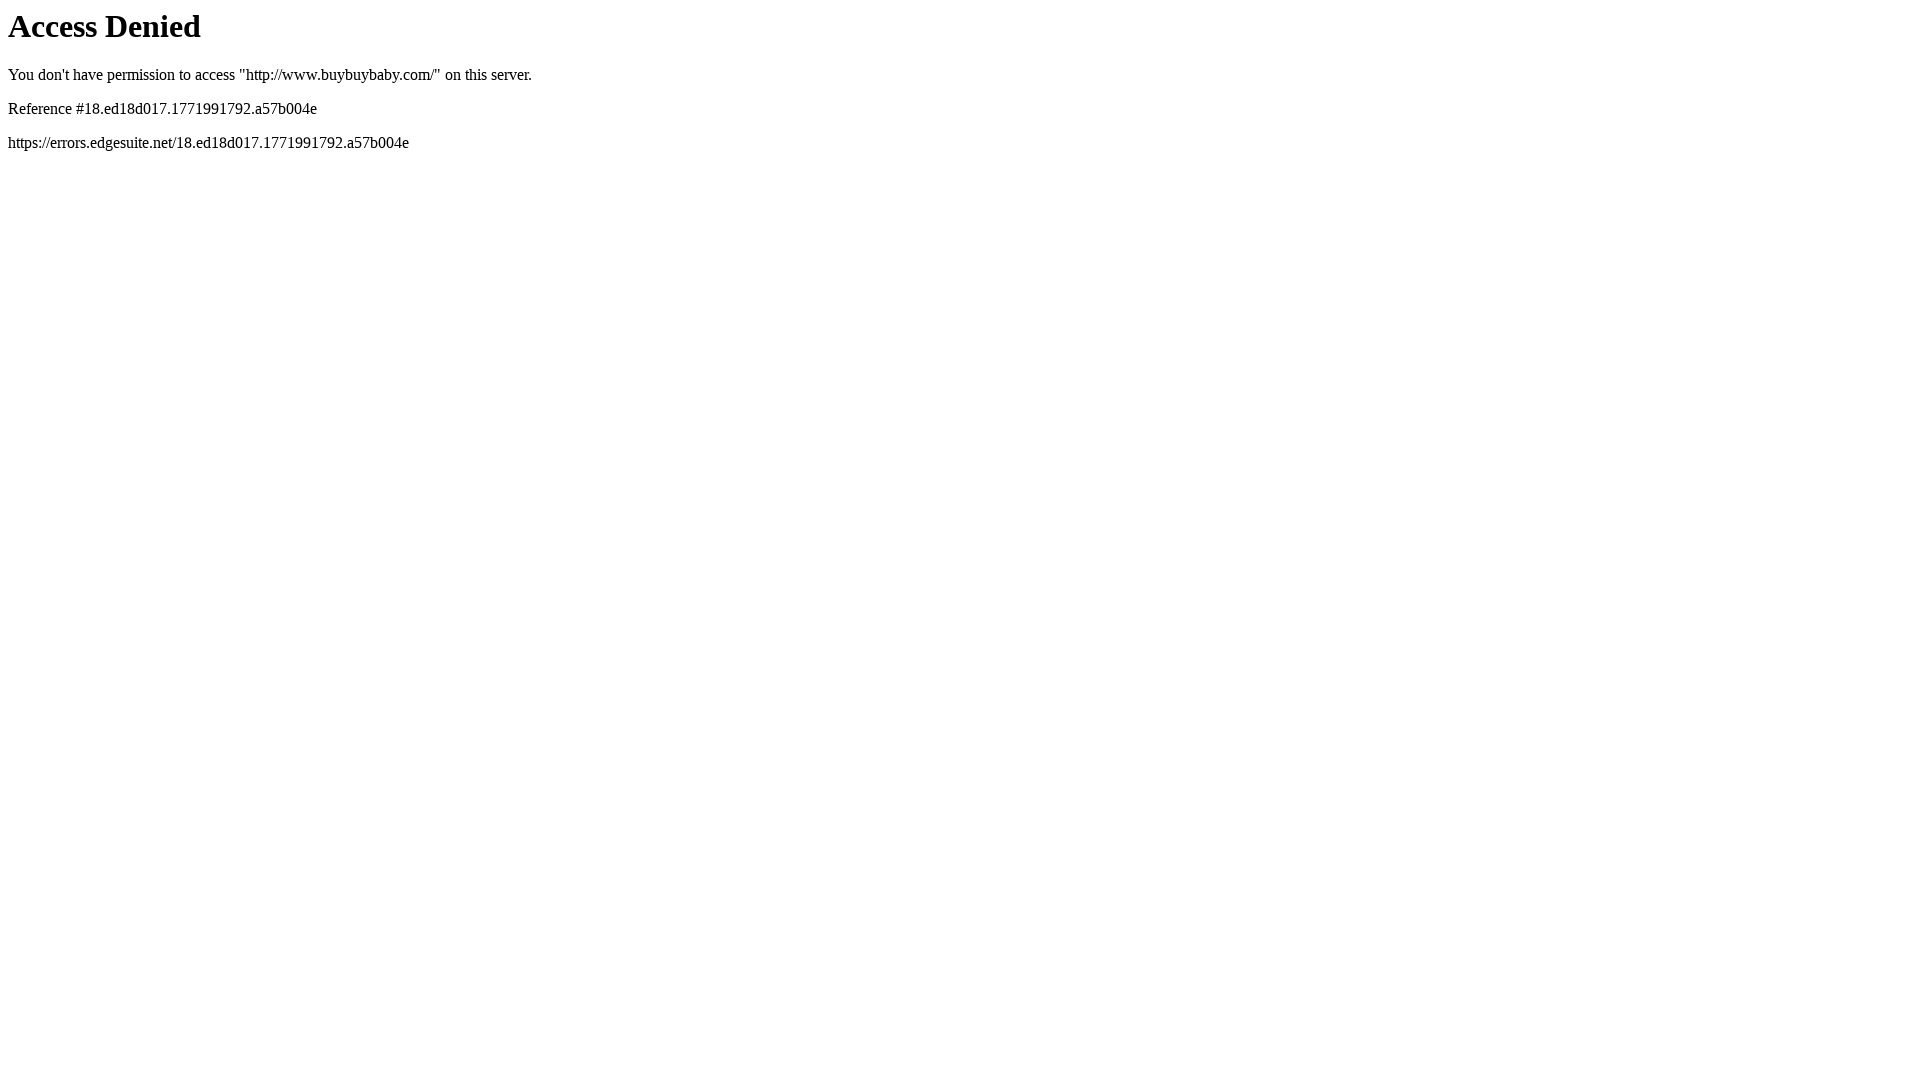

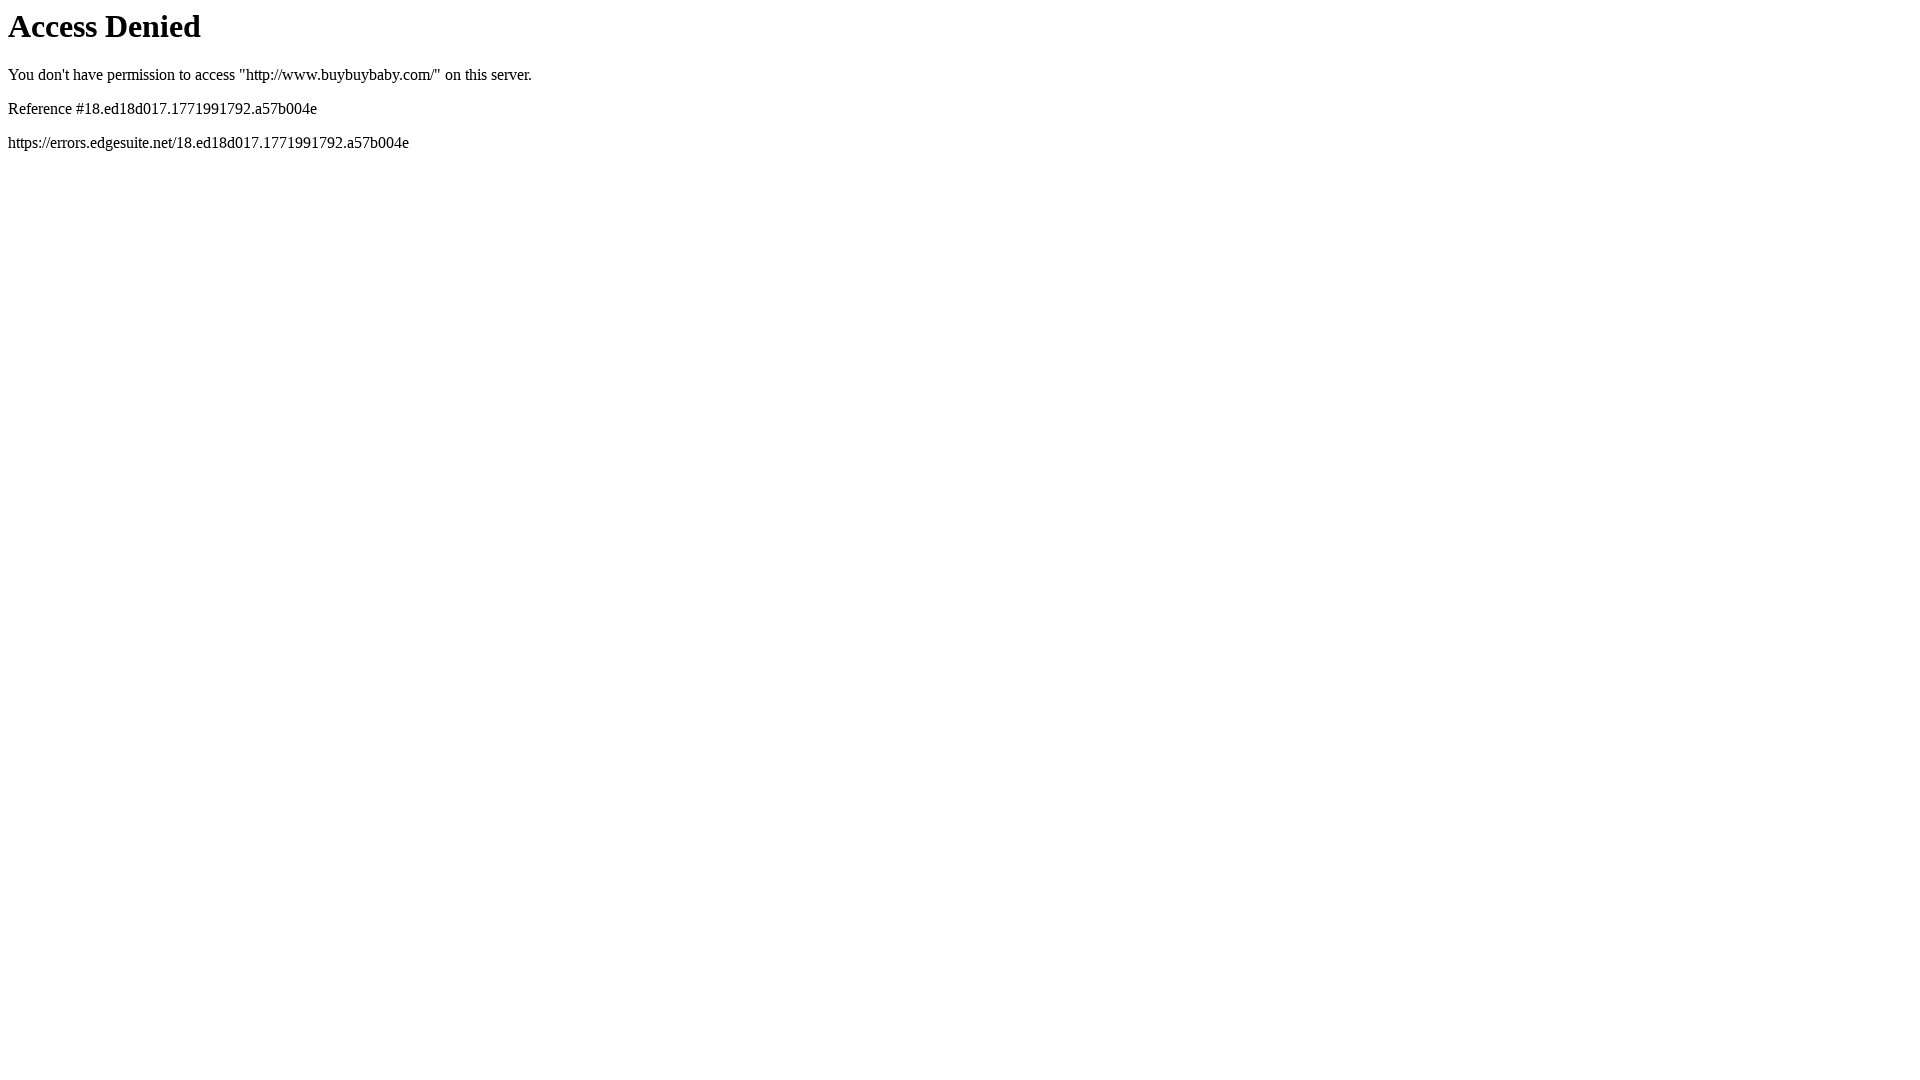